Validates that the Store Locator link text is displayed correctly on the Officeworks homepage

Starting URL: https://www.officeworks.com.au/

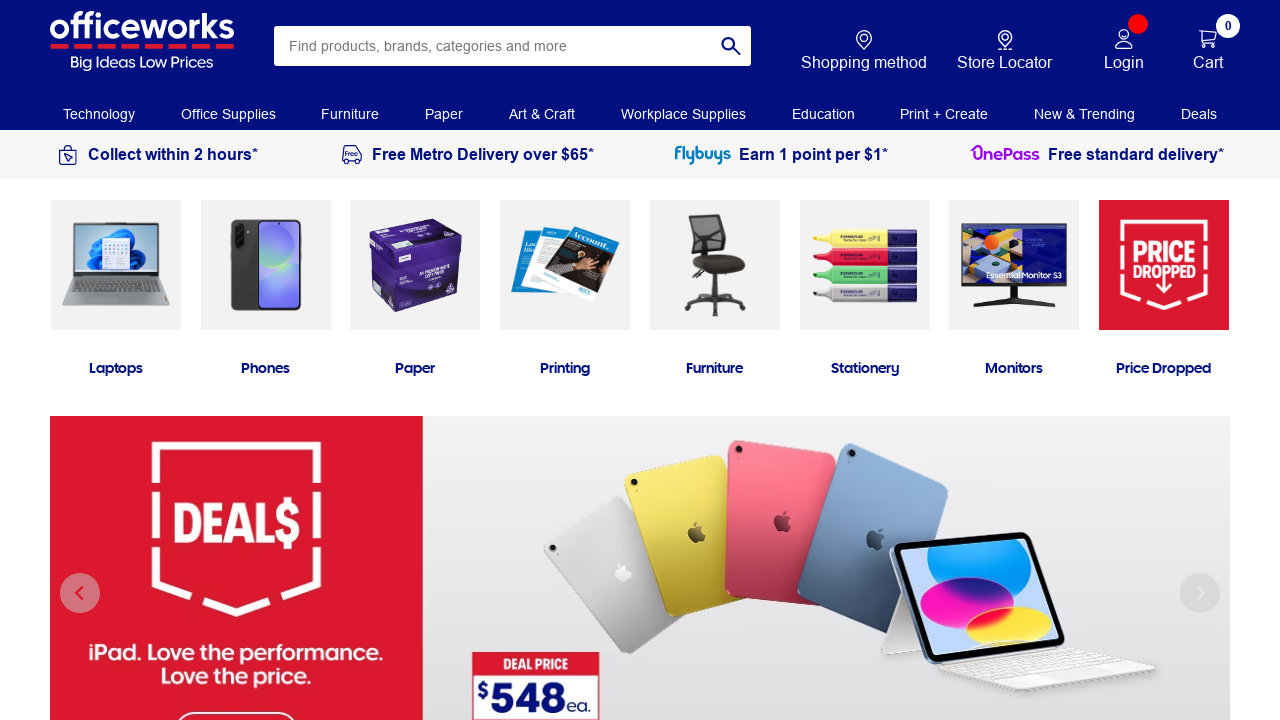

Navigated to Officeworks homepage
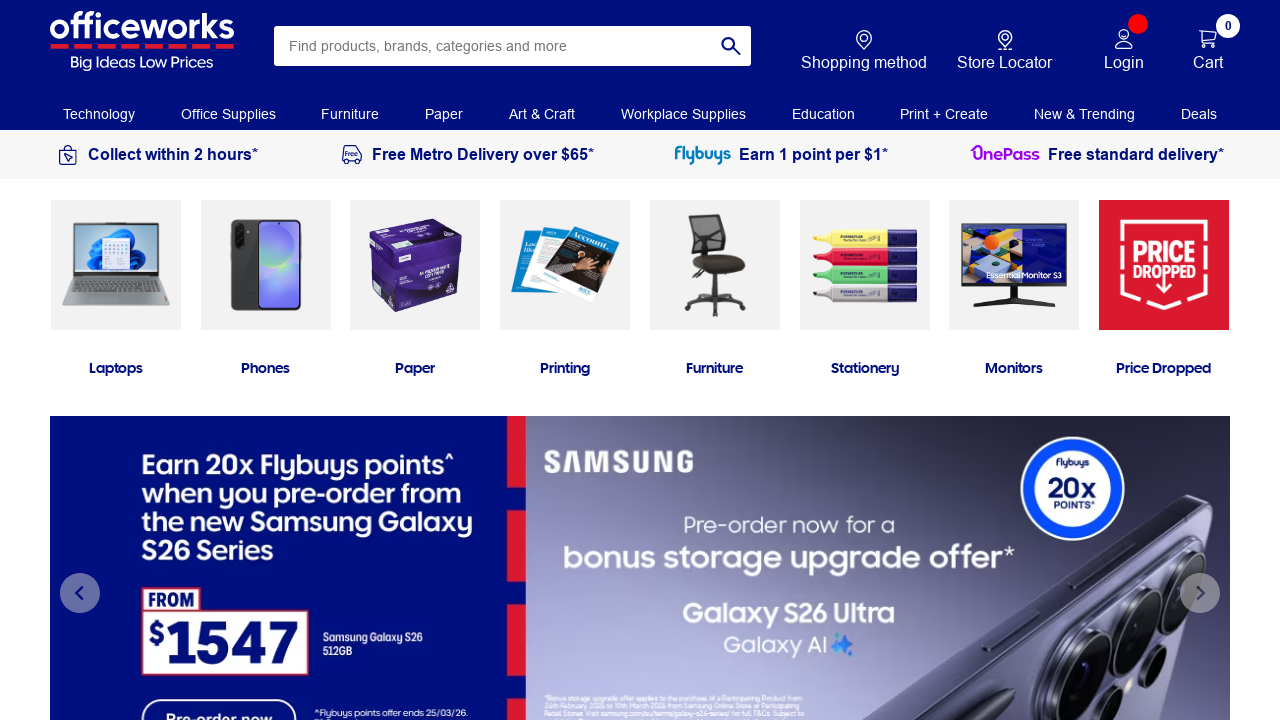

Located Store Locator link element
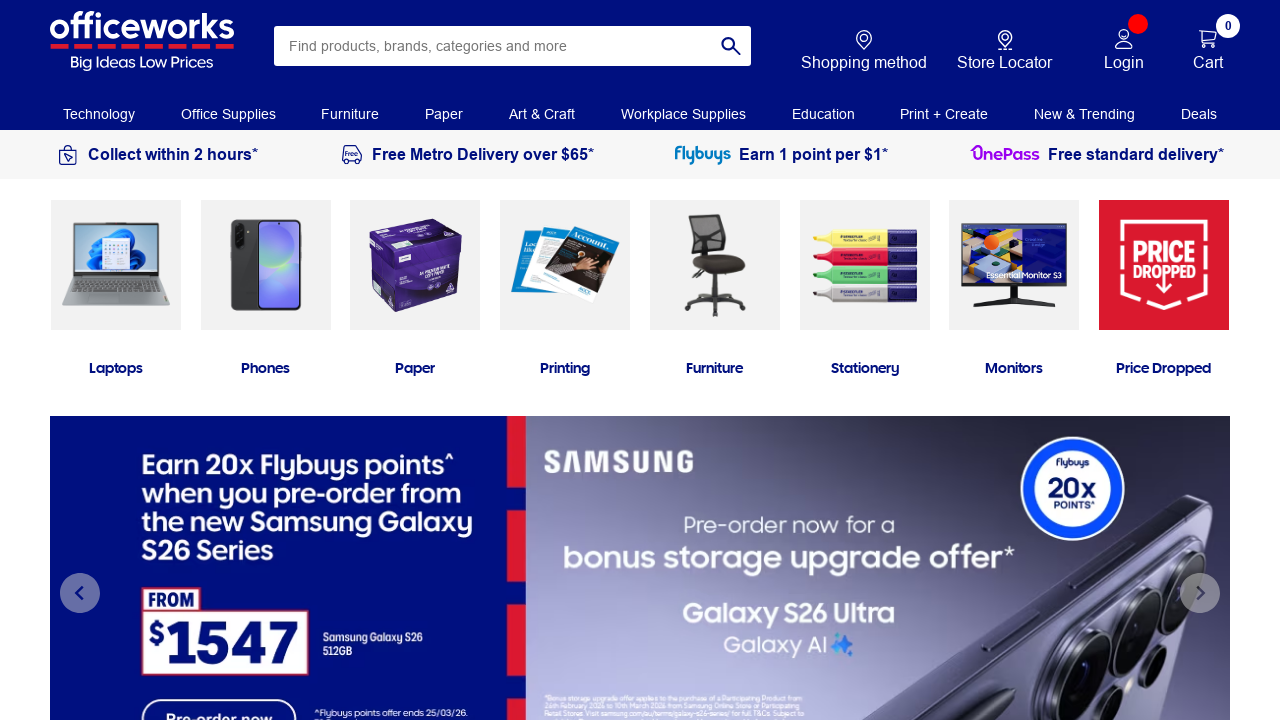

Validated Store Locator link text is displayed correctly
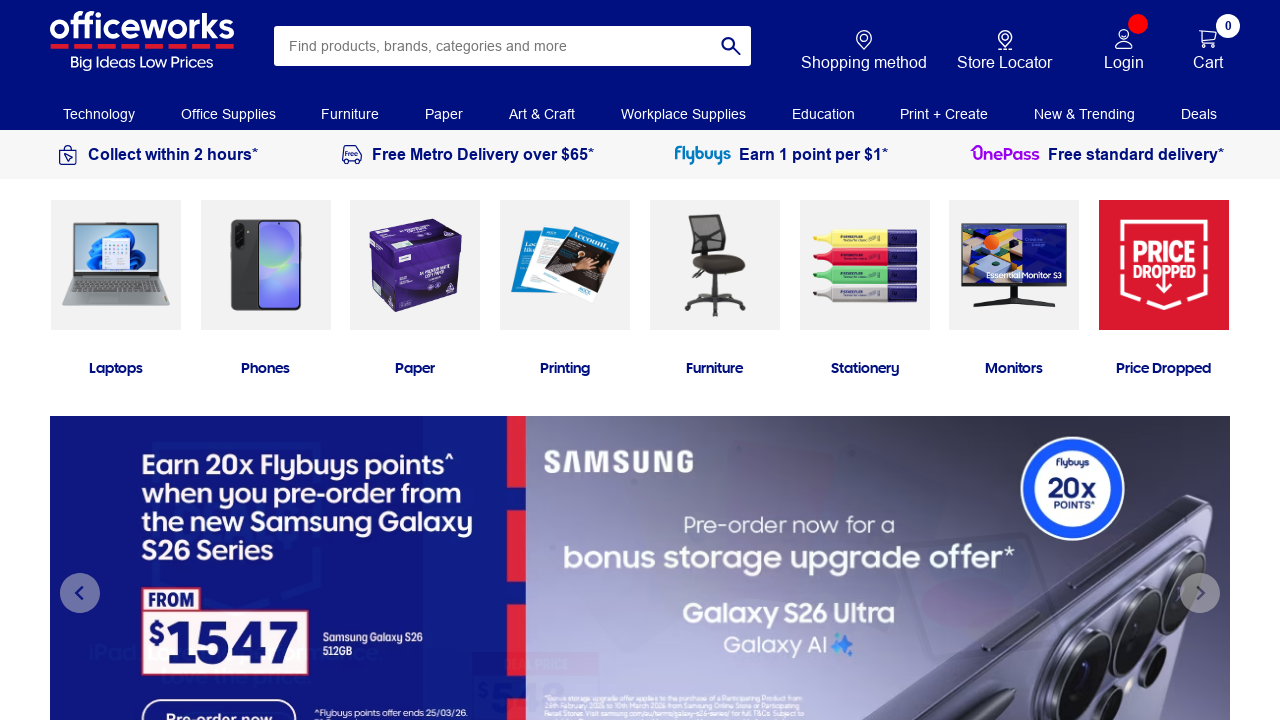

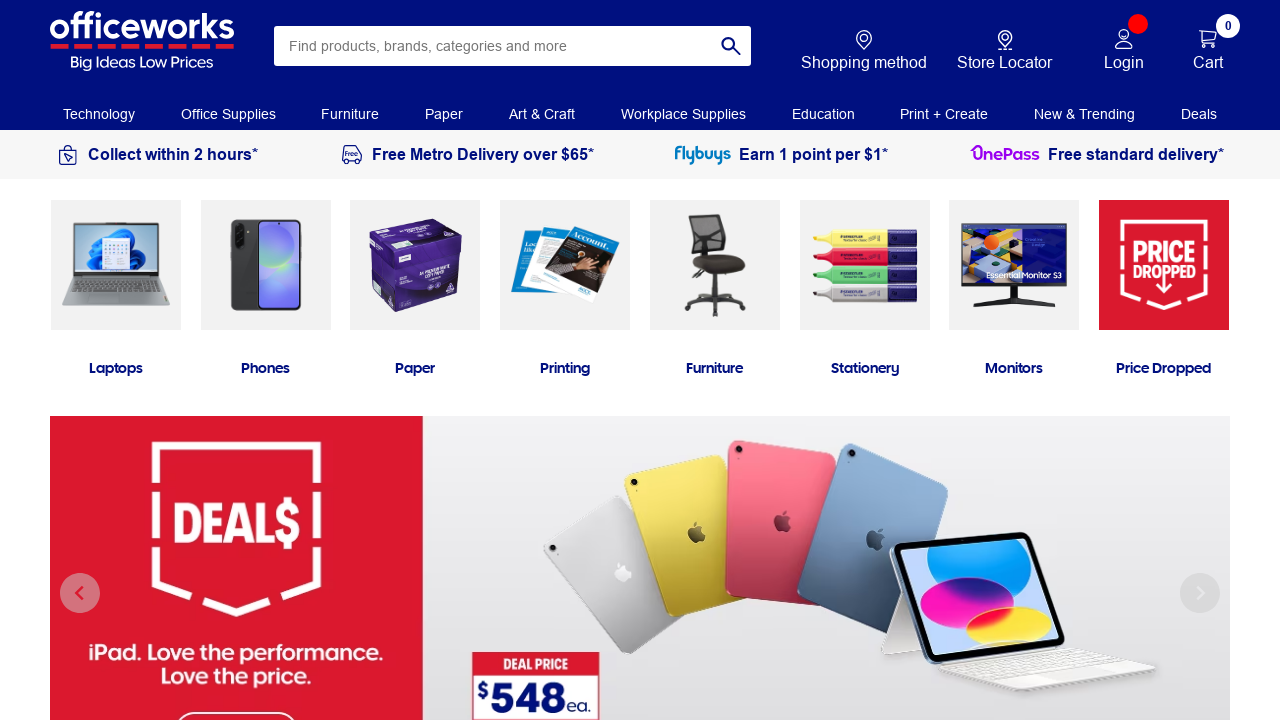